Tests a math problem form by reading two numbers, calculating their sum, selecting the result from a dropdown, and submitting the form

Starting URL: http://suninjuly.github.io/selects1.html

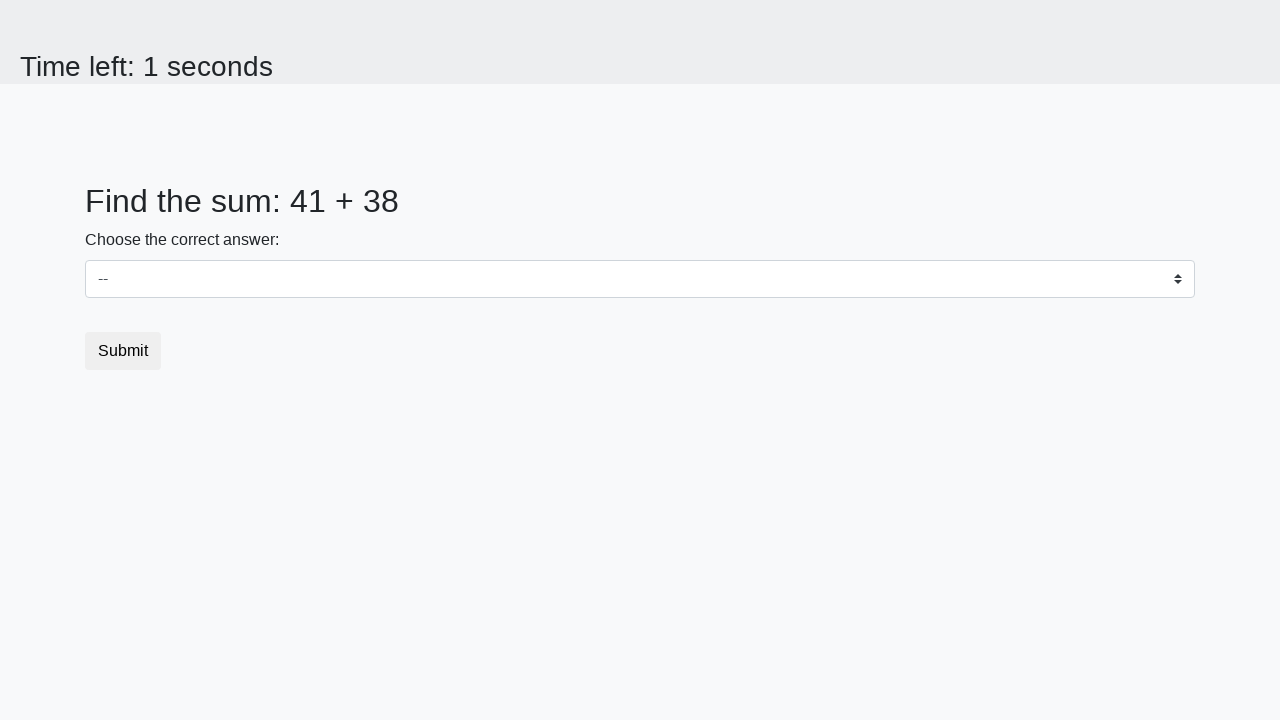

Retrieved first number from page
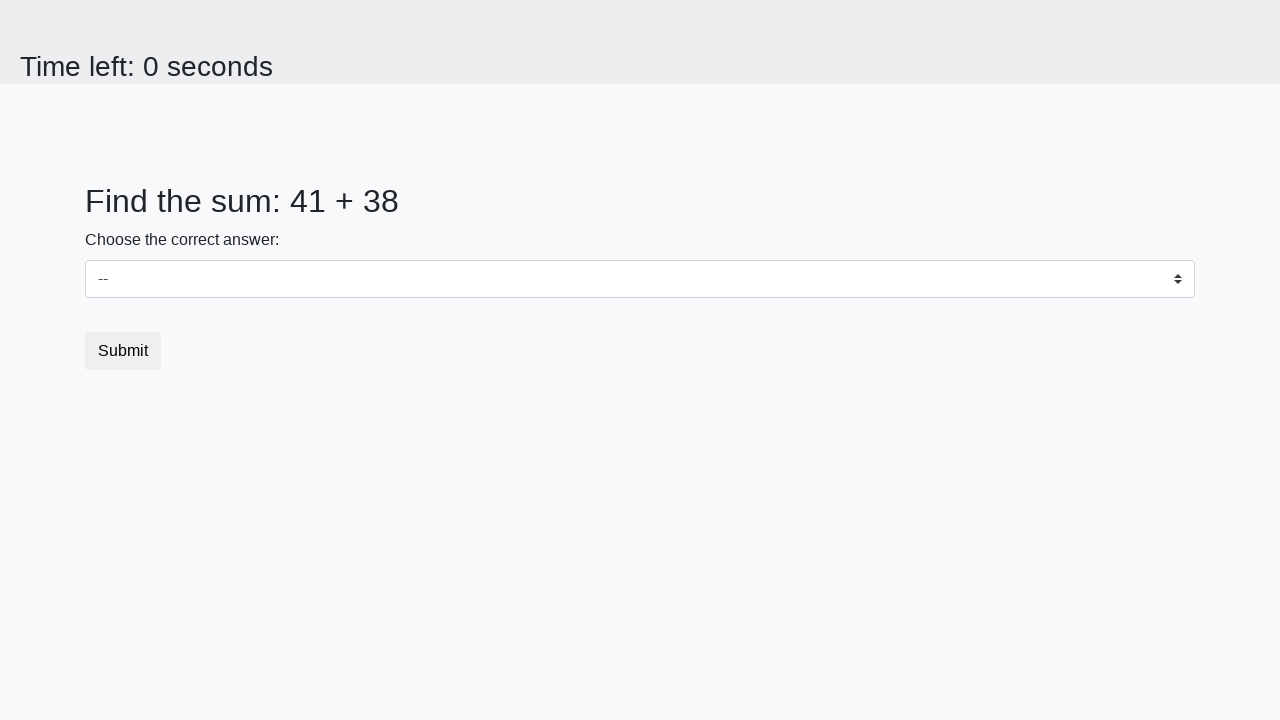

Retrieved second number from page
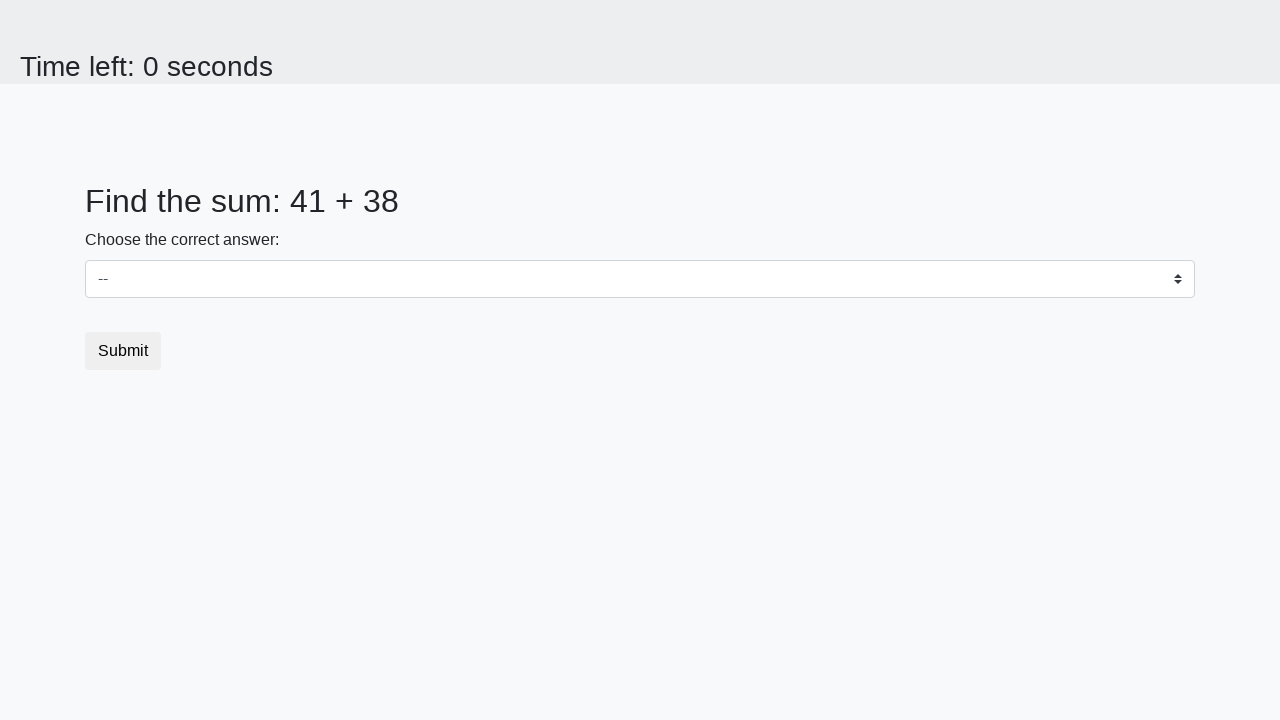

Calculated sum: 41 + 38 = 79
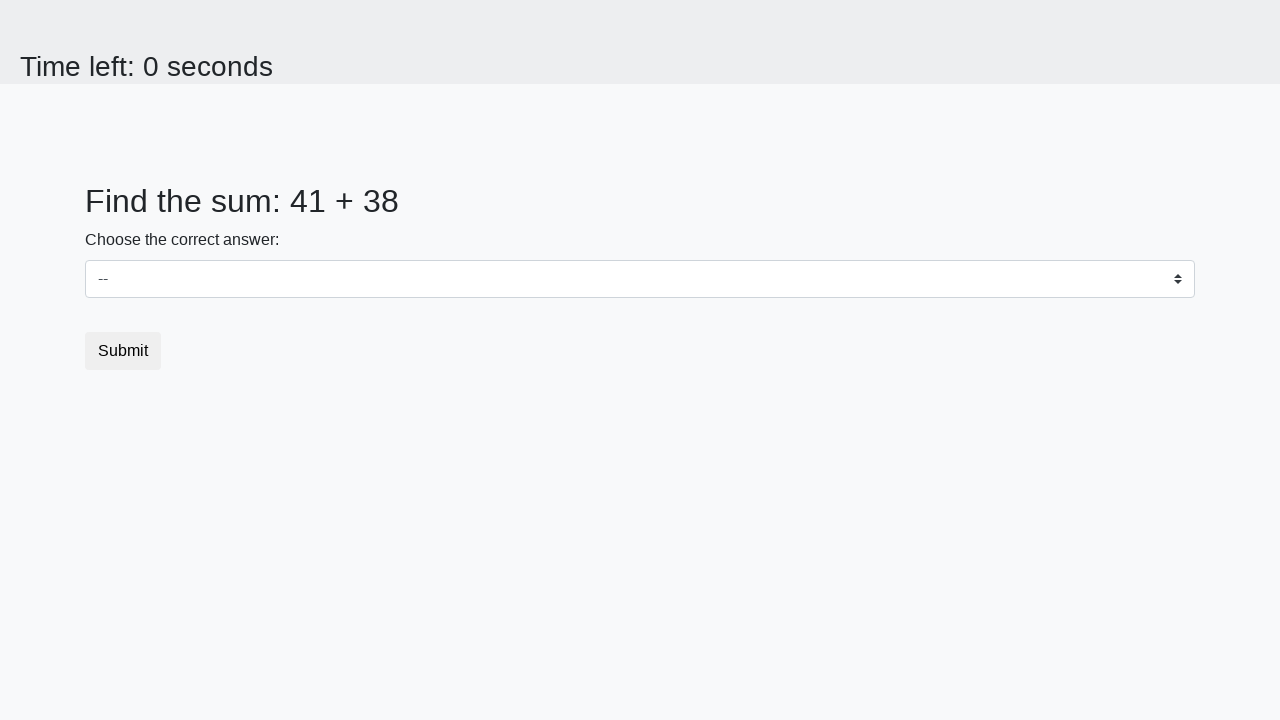

Selected 79 from dropdown menu on select
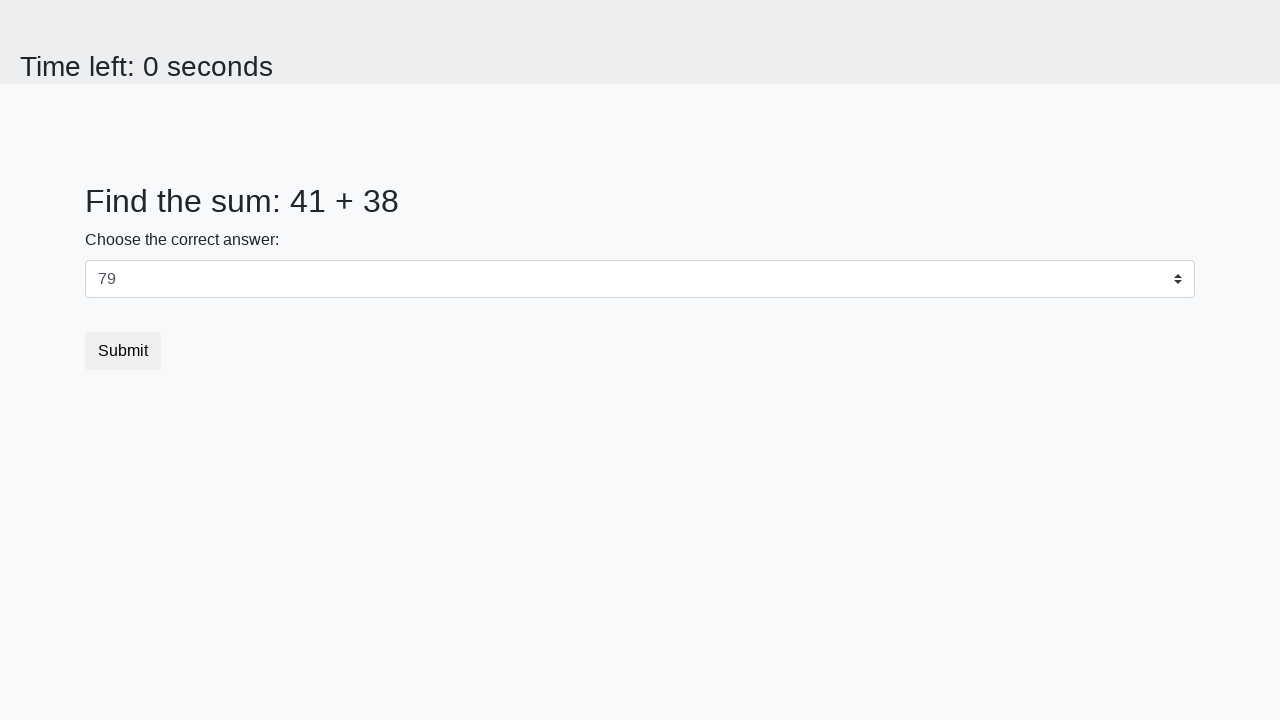

Clicked submit button to submit form at (123, 351) on .btn.btn-default
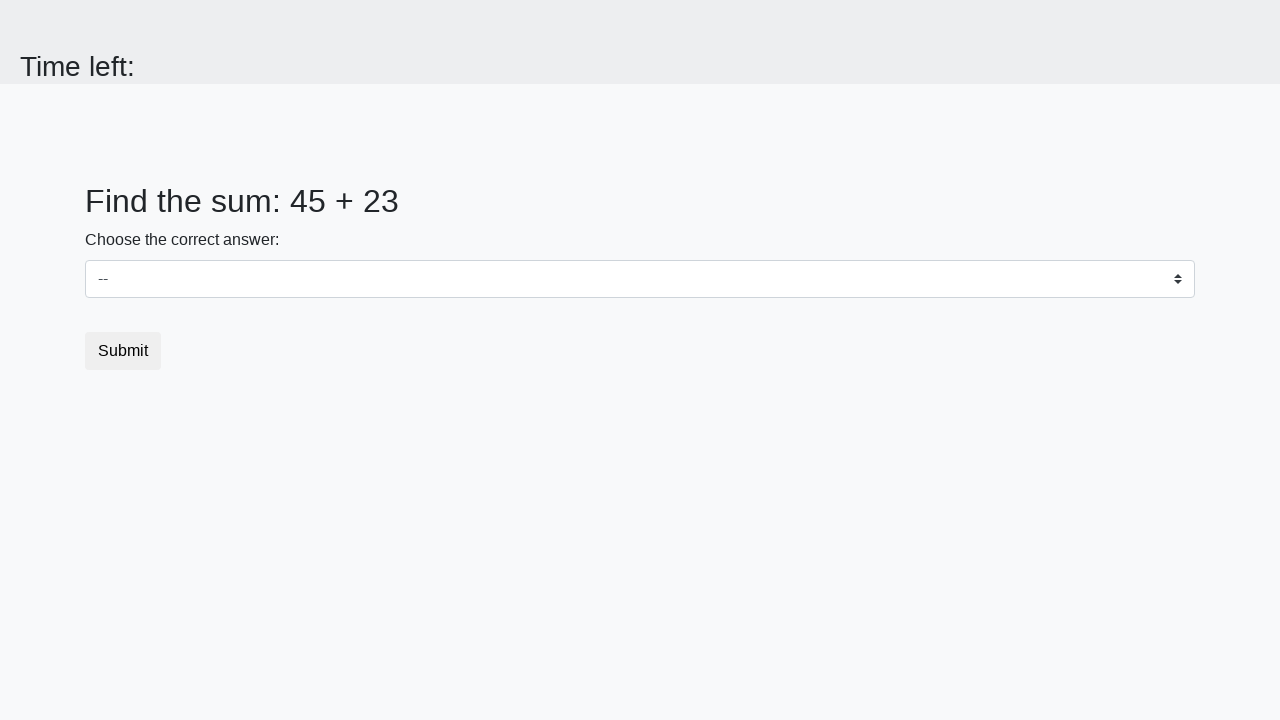

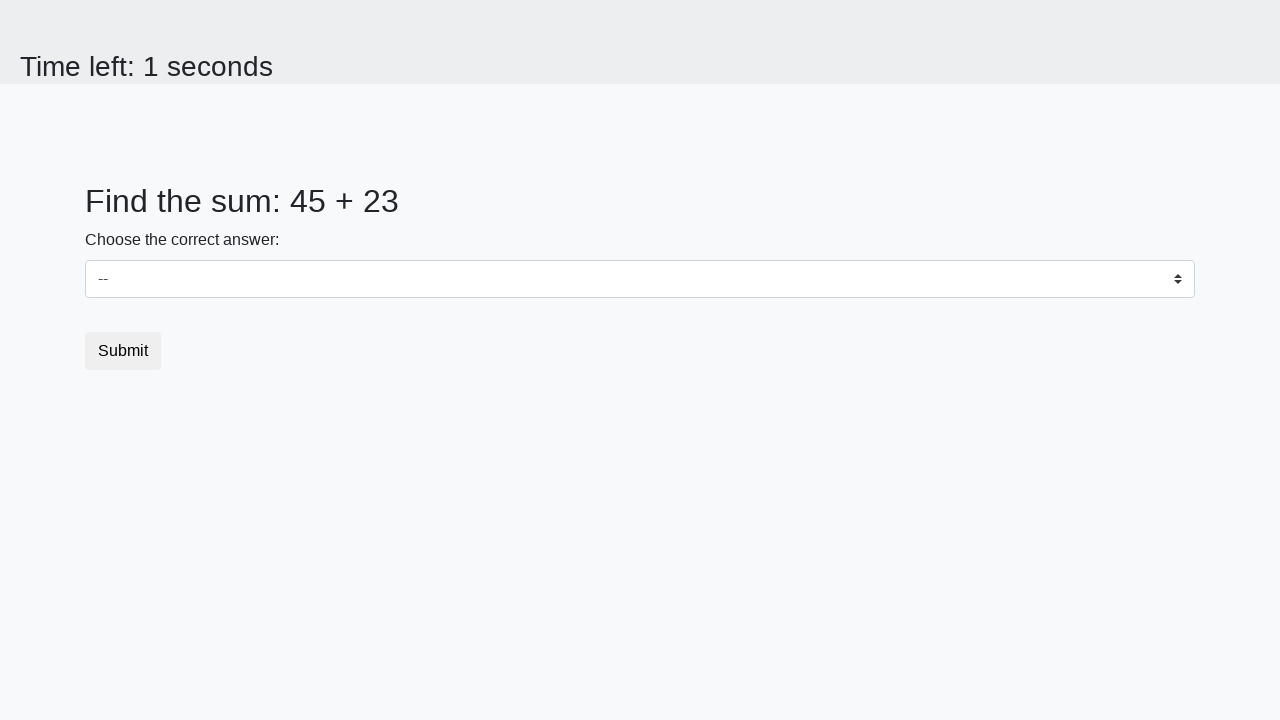